Tests filling a textarea with multiline text and verifying the complete text is preserved

Starting URL: https://osstep.github.io/action_fill

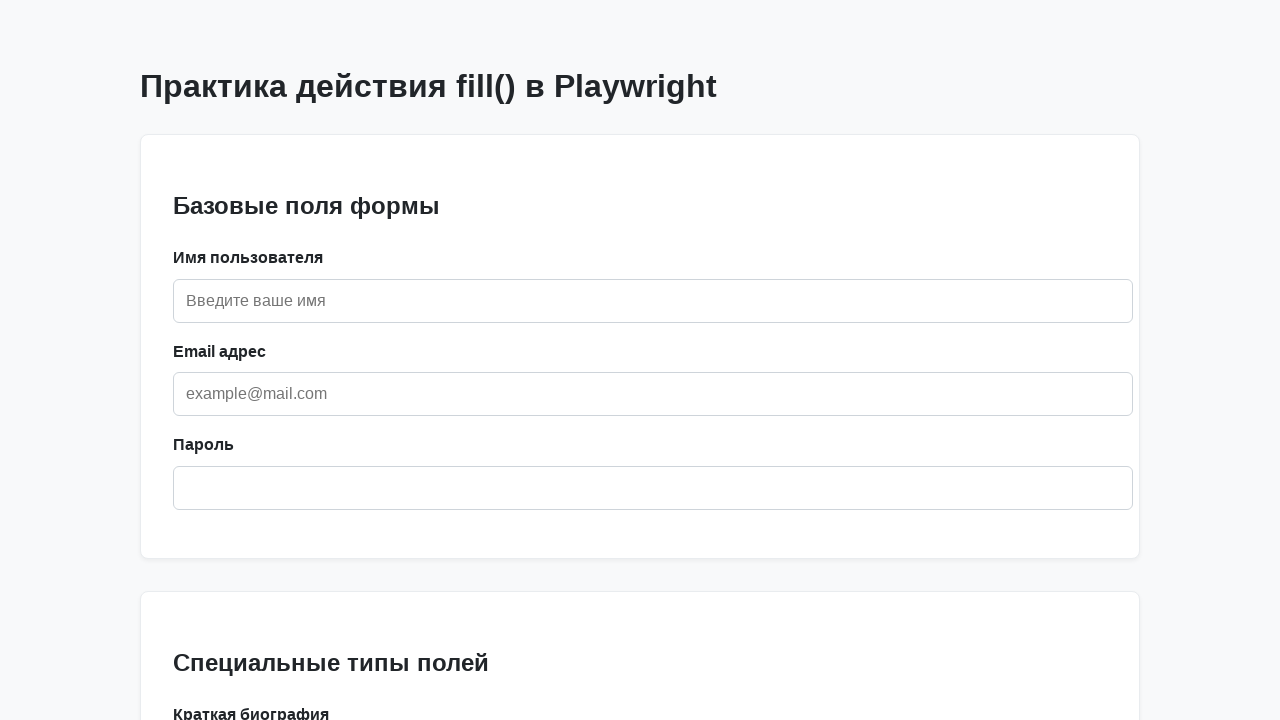

Located textarea field by label 'Краткая биография'
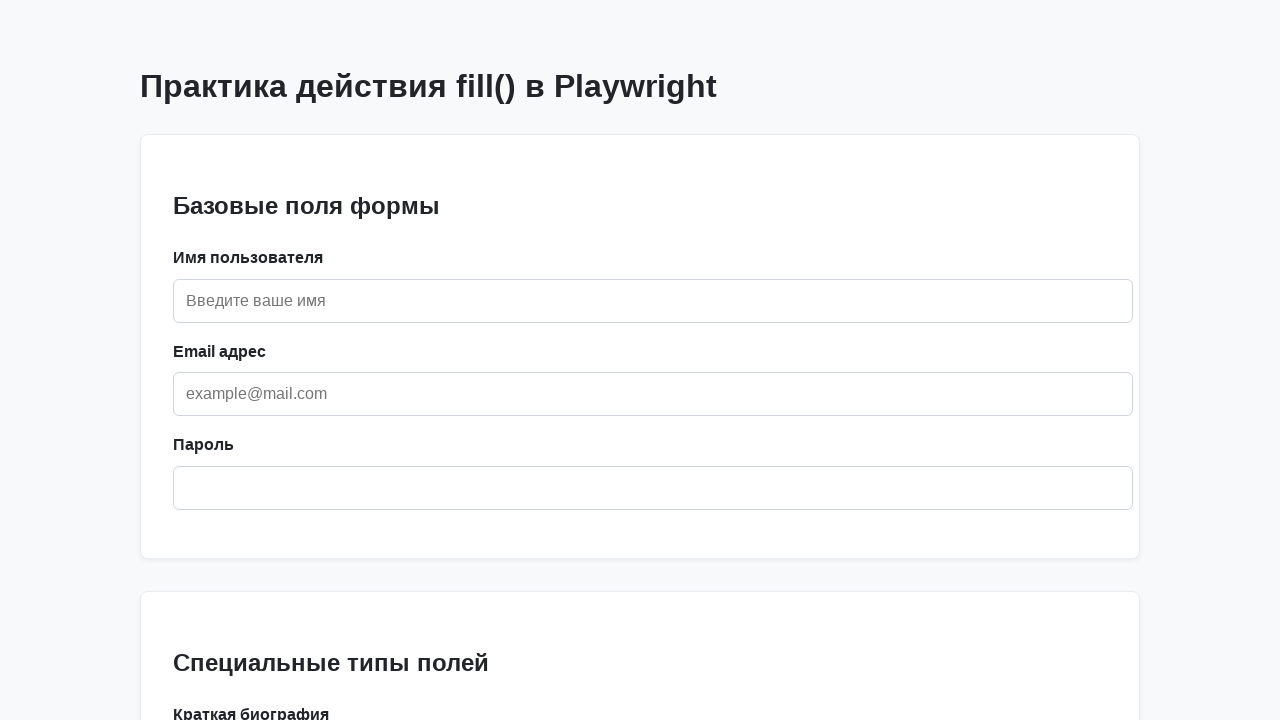

Filled textarea with multiline text containing 3 lines on internal:label="\u041a\u0440\u0430\u0442\u043a\u0430\u044f \u0431\u0438\u043e\u0
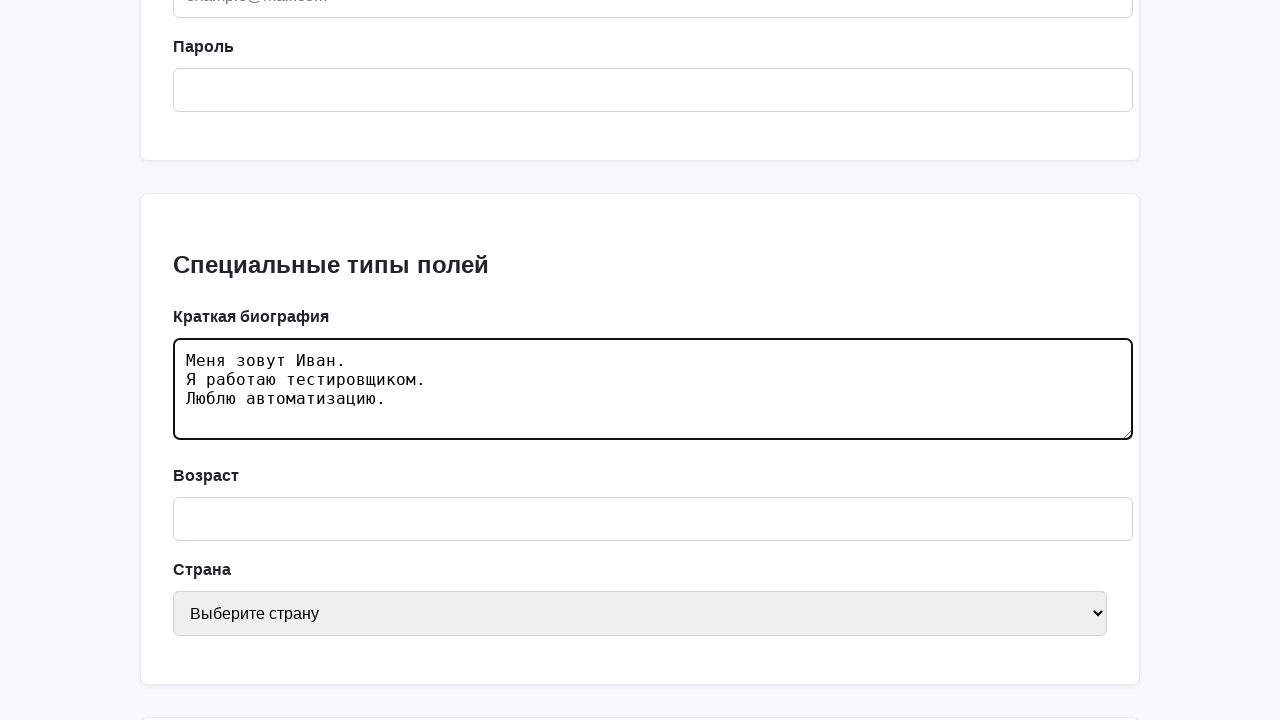

Verified that textarea contains the complete multiline text
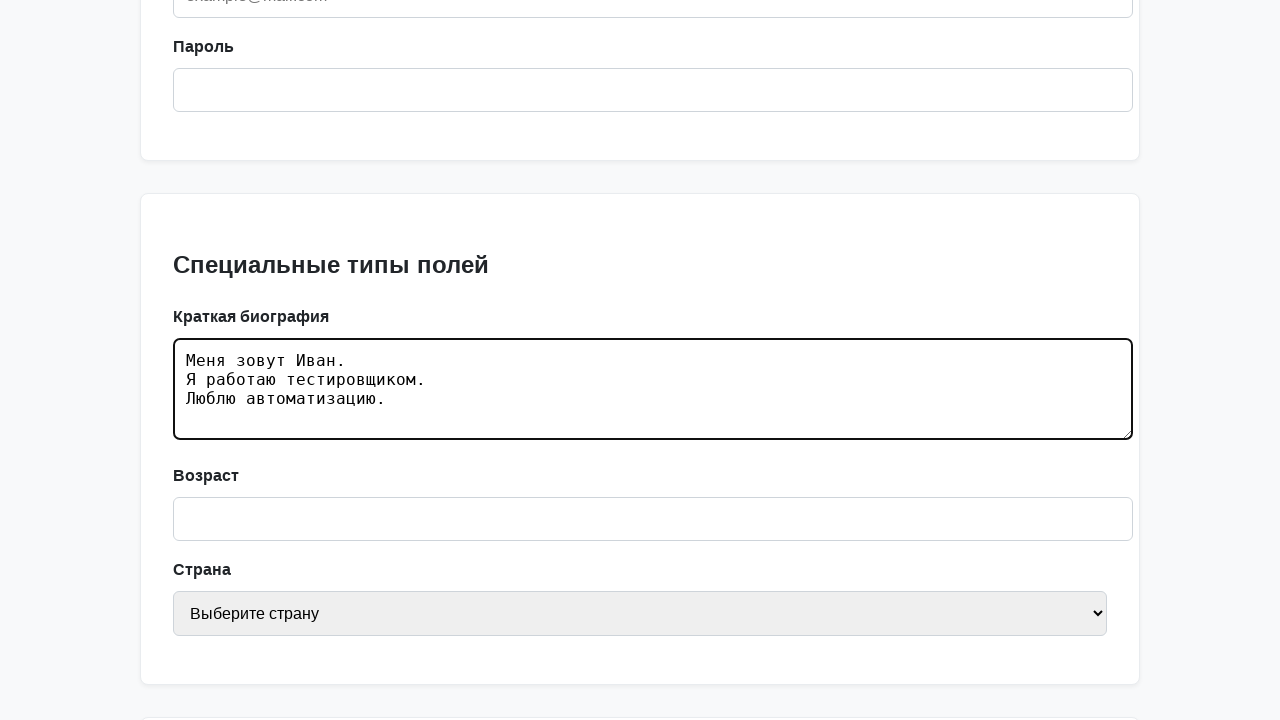

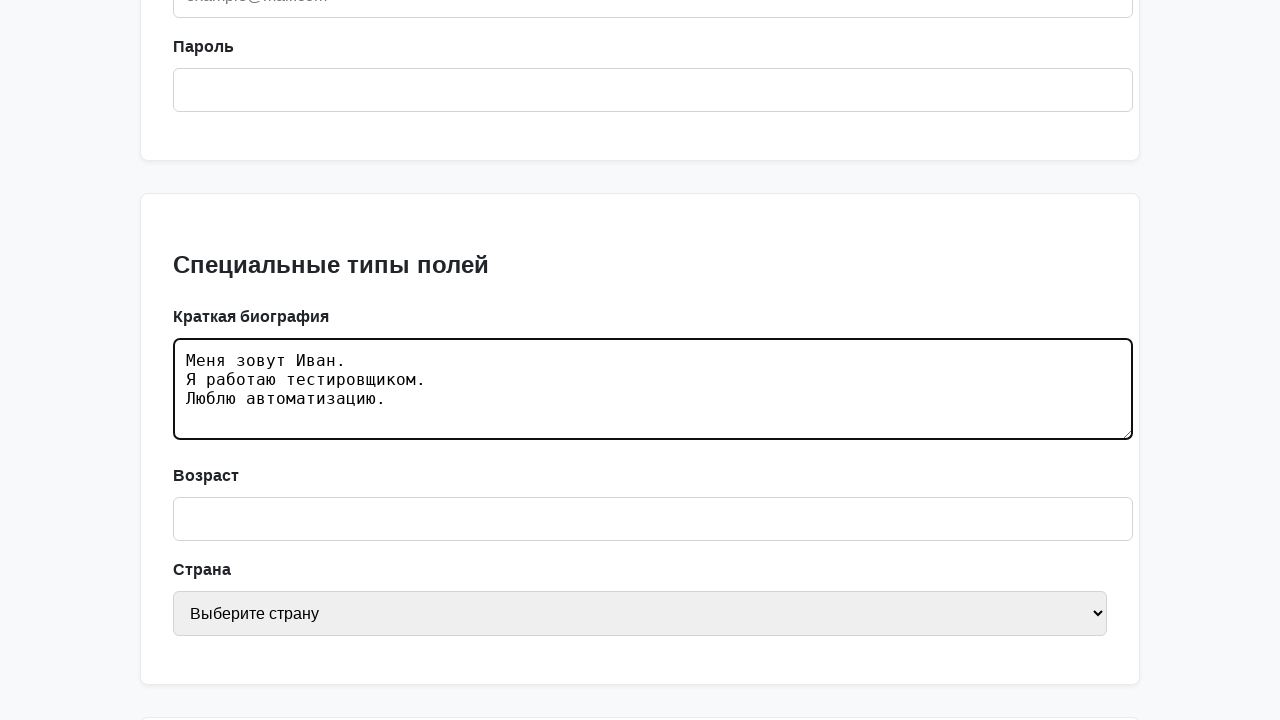